Navigates to OrangeHRM demo site, maximizes the window, and clicks on the "OrangeHRM, Inc" link (typically a company branding/footer link)

Starting URL: https://opensource-demo.orangehrmlive.com/

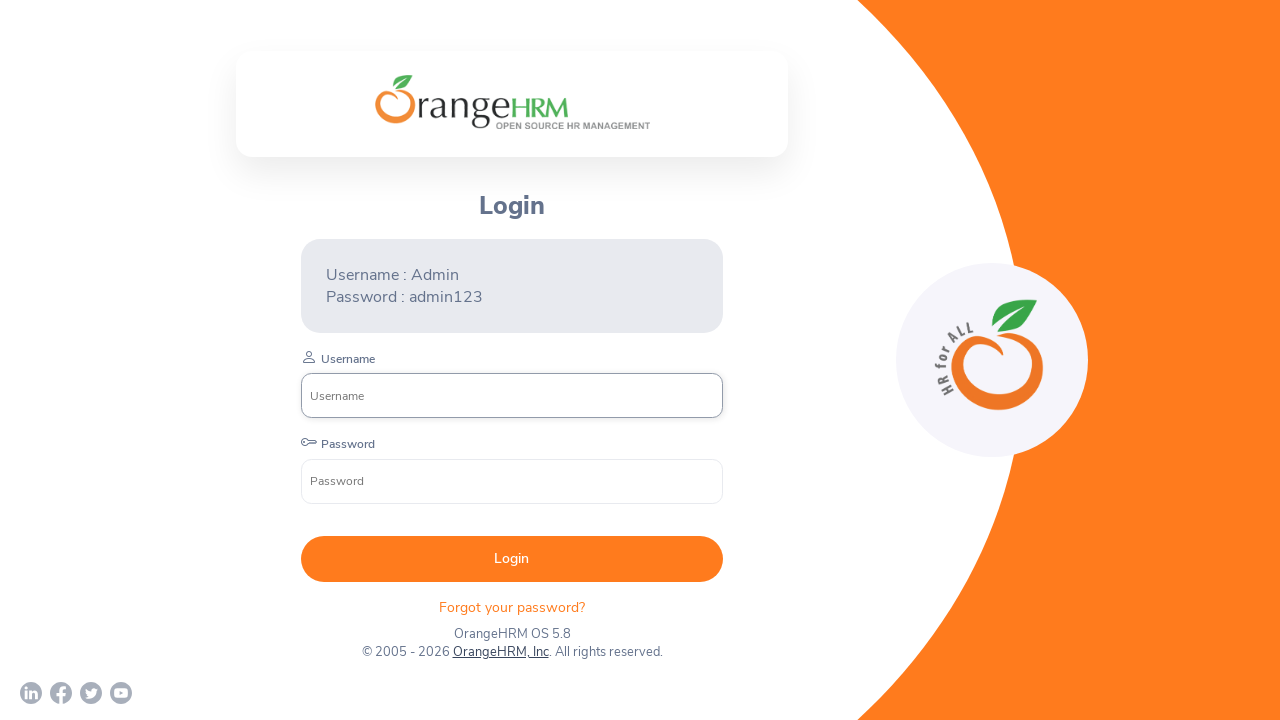

Page loaded and network idle state reached
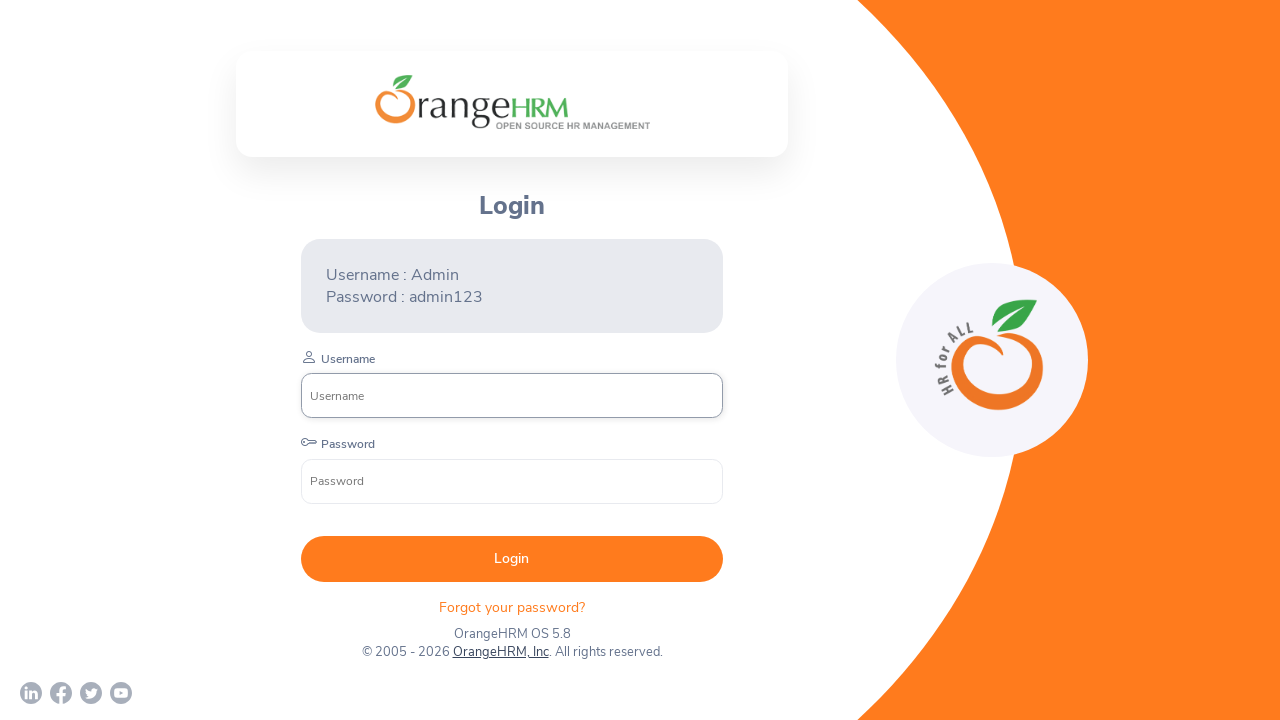

Clicked on the OrangeHRM, Inc footer link at (500, 652) on text=OrangeHRM, Inc
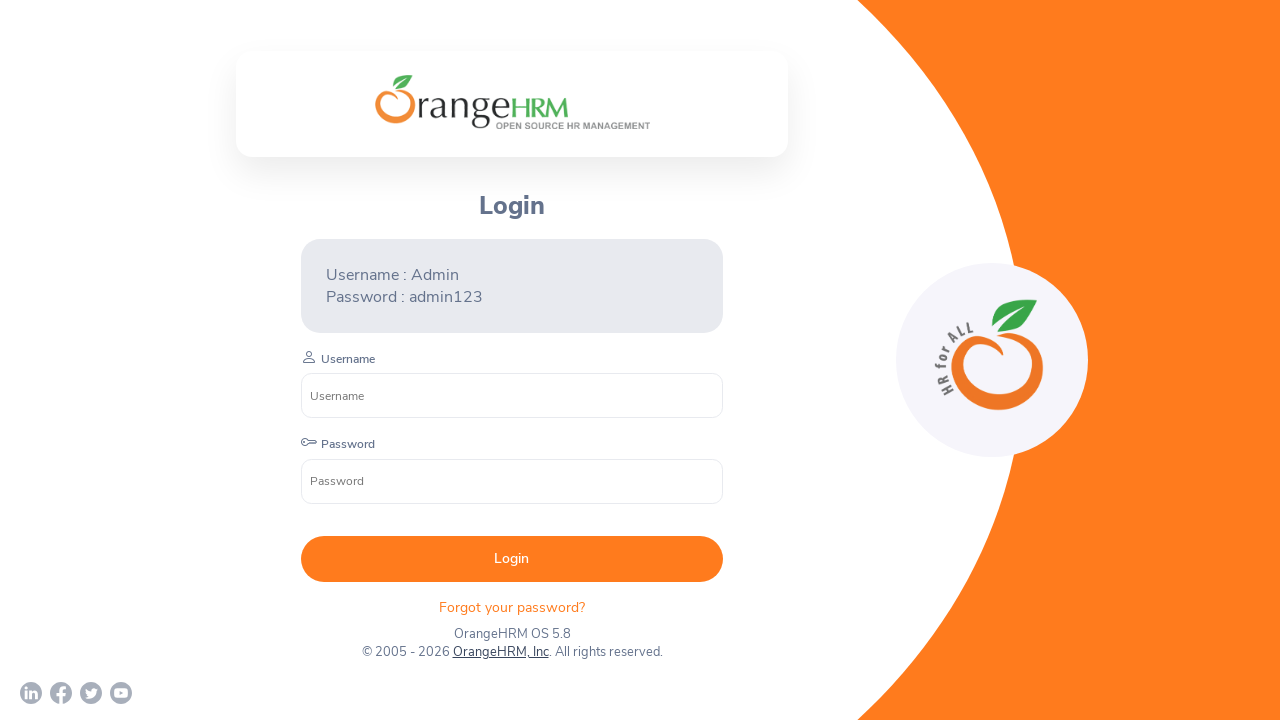

Navigation completed and new page loaded with network idle state
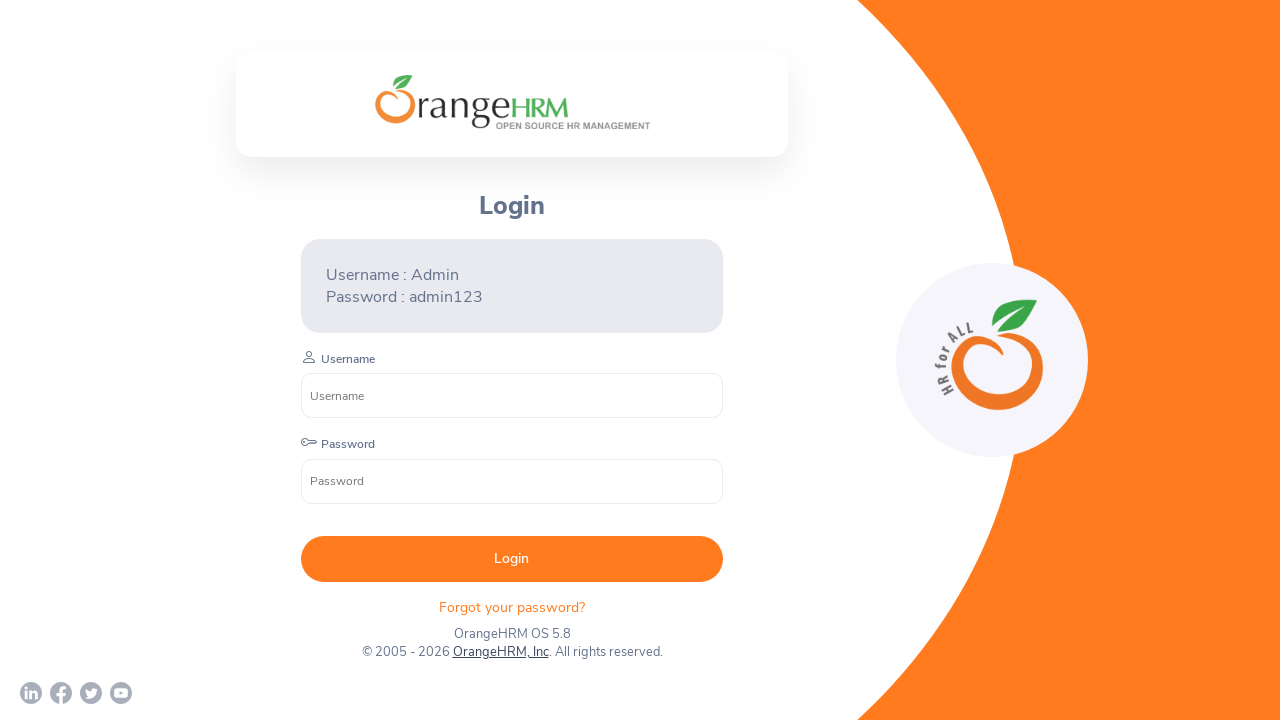

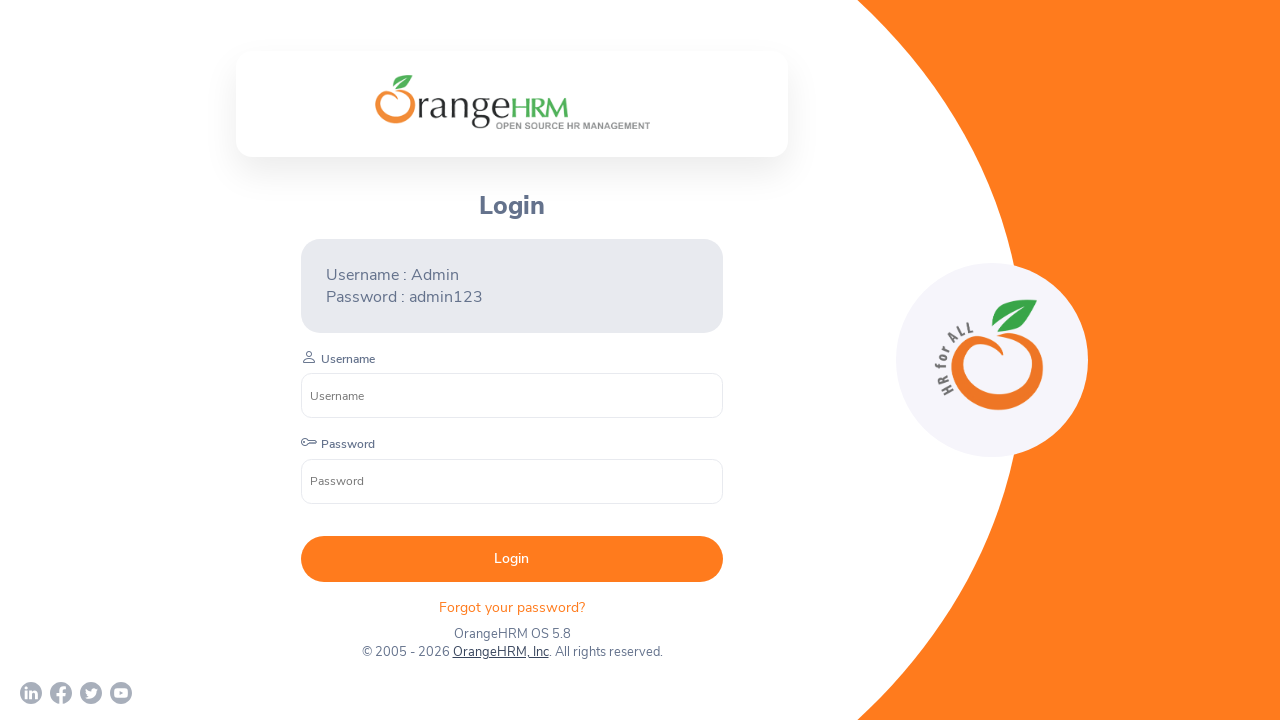